Tests filtering to display only completed items

Starting URL: https://demo.playwright.dev/todomvc

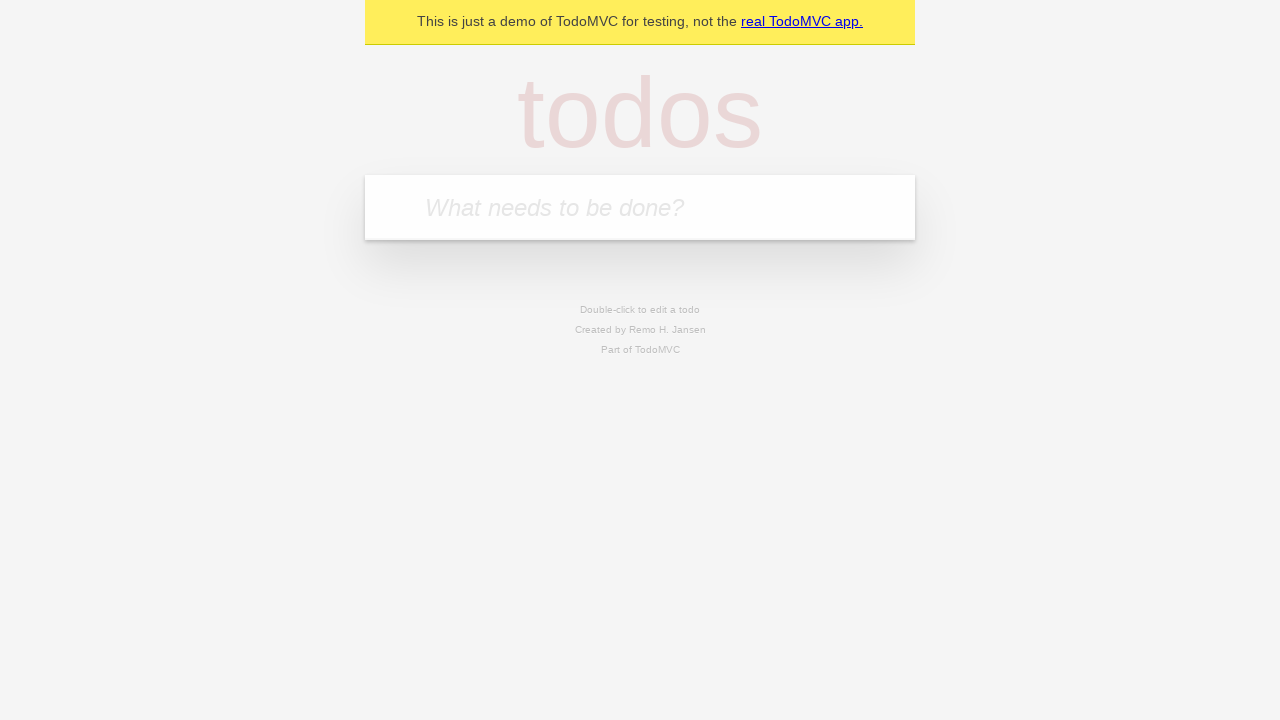

Filled todo input with 'buy some cheese' on internal:attr=[placeholder="What needs to be done?"i]
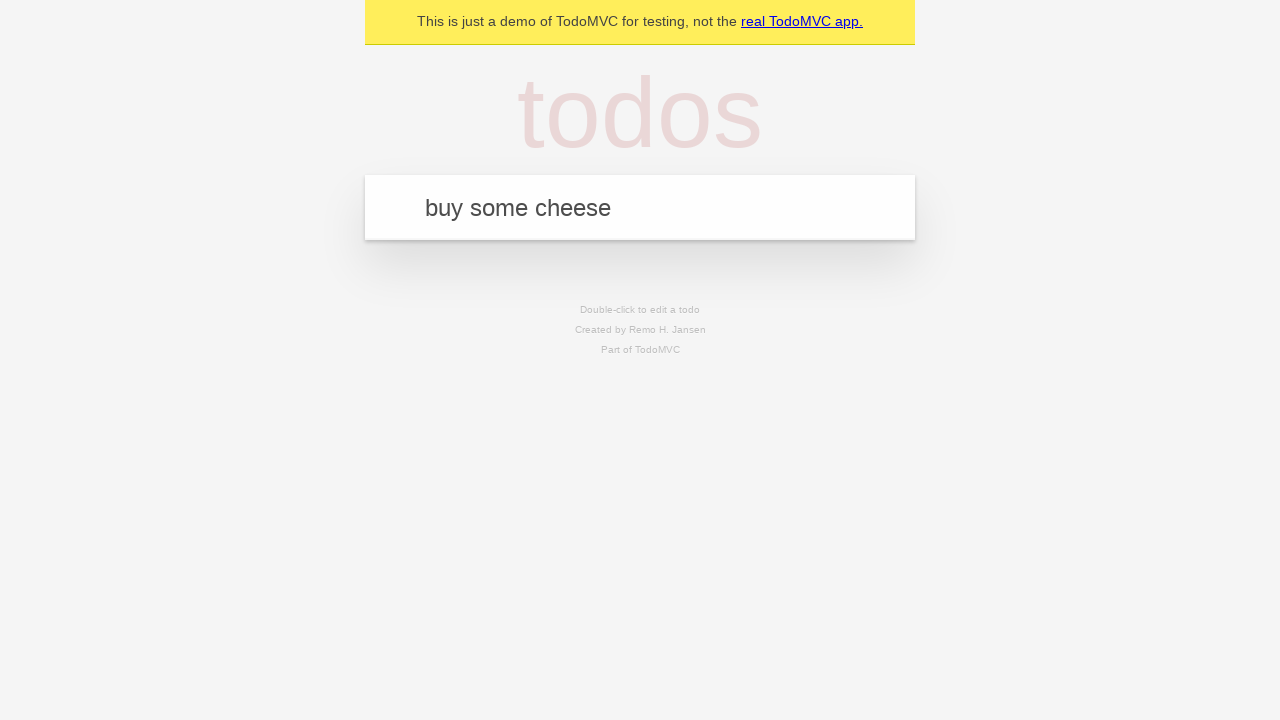

Pressed Enter to add first todo item on internal:attr=[placeholder="What needs to be done?"i]
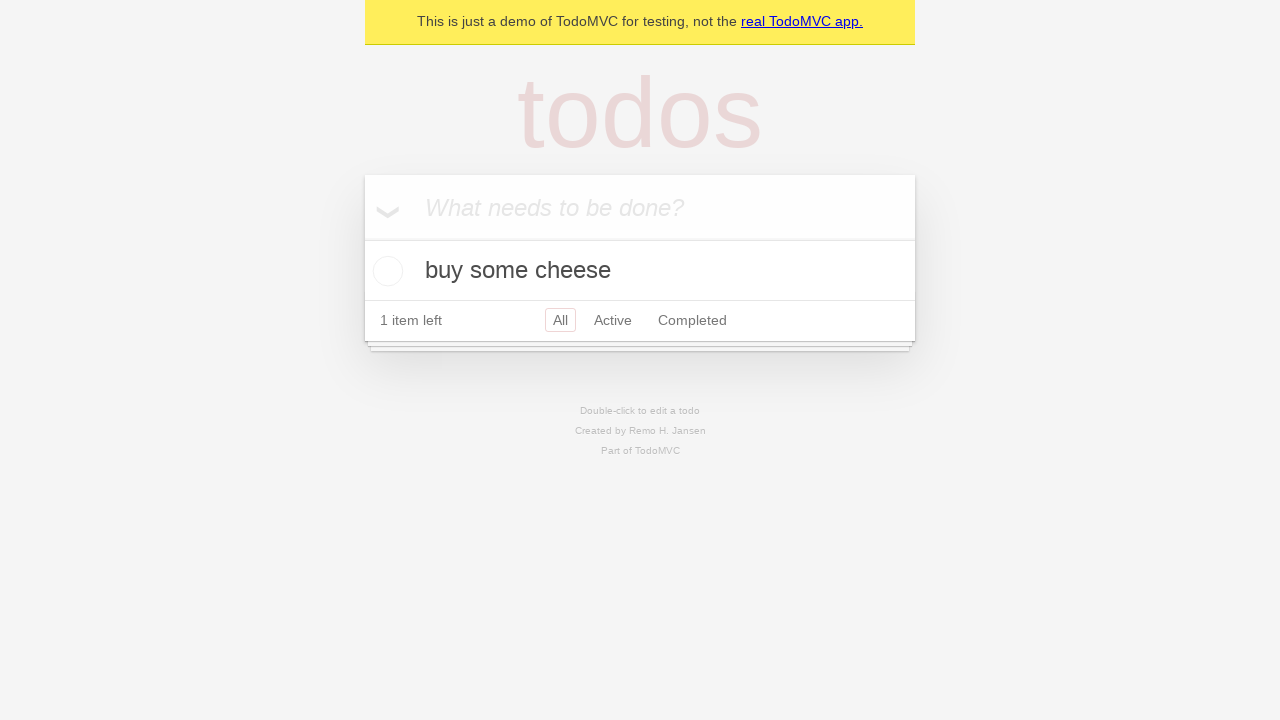

Filled todo input with 'feed the cat' on internal:attr=[placeholder="What needs to be done?"i]
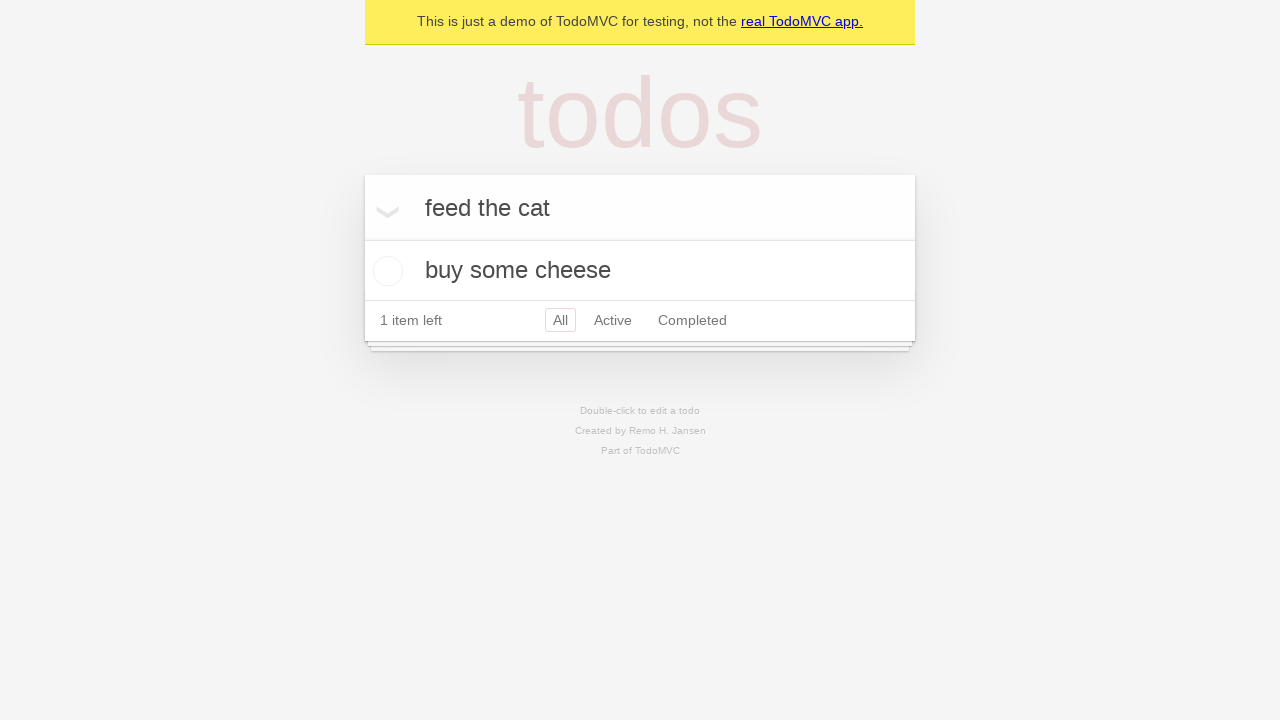

Pressed Enter to add second todo item on internal:attr=[placeholder="What needs to be done?"i]
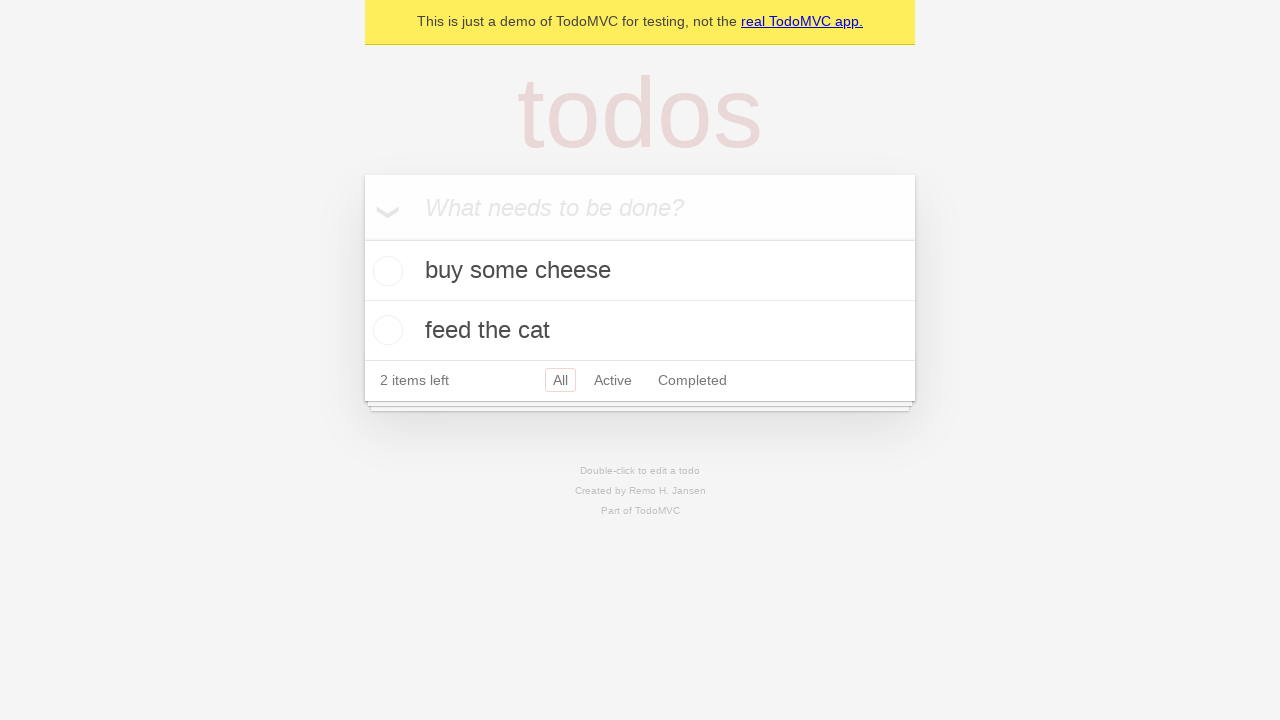

Filled todo input with 'book a doctors appointment' on internal:attr=[placeholder="What needs to be done?"i]
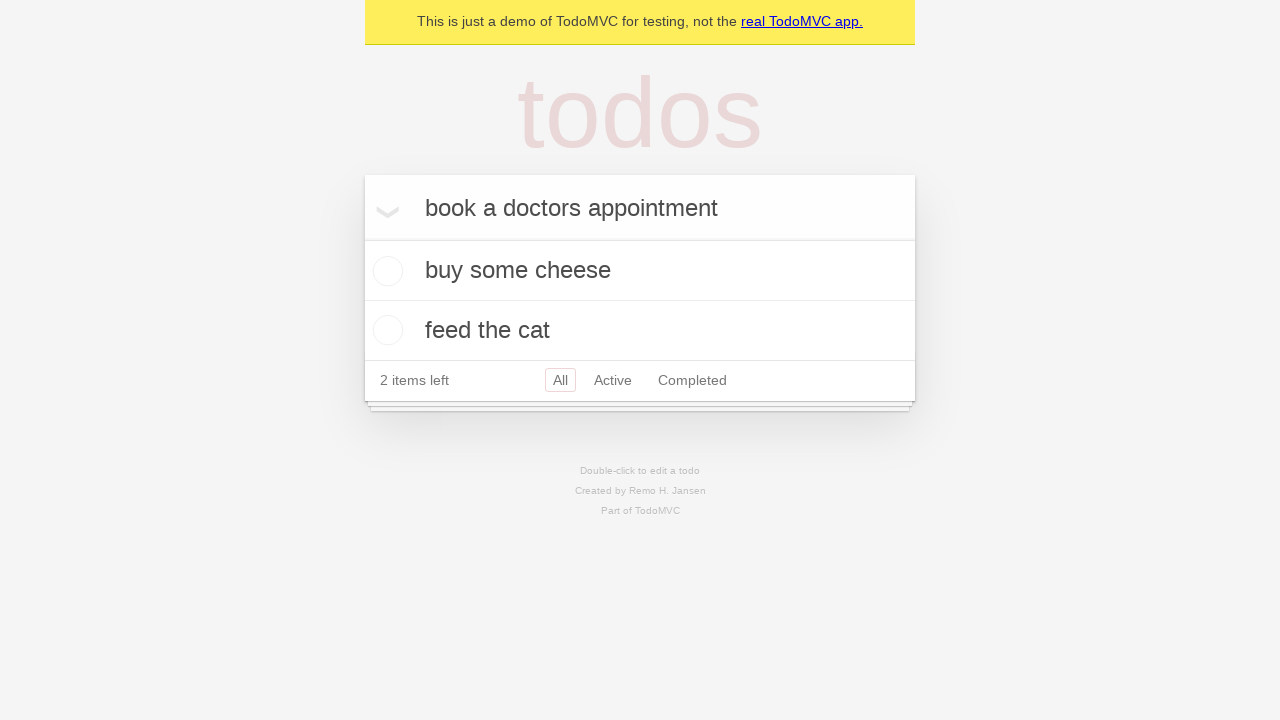

Pressed Enter to add third todo item on internal:attr=[placeholder="What needs to be done?"i]
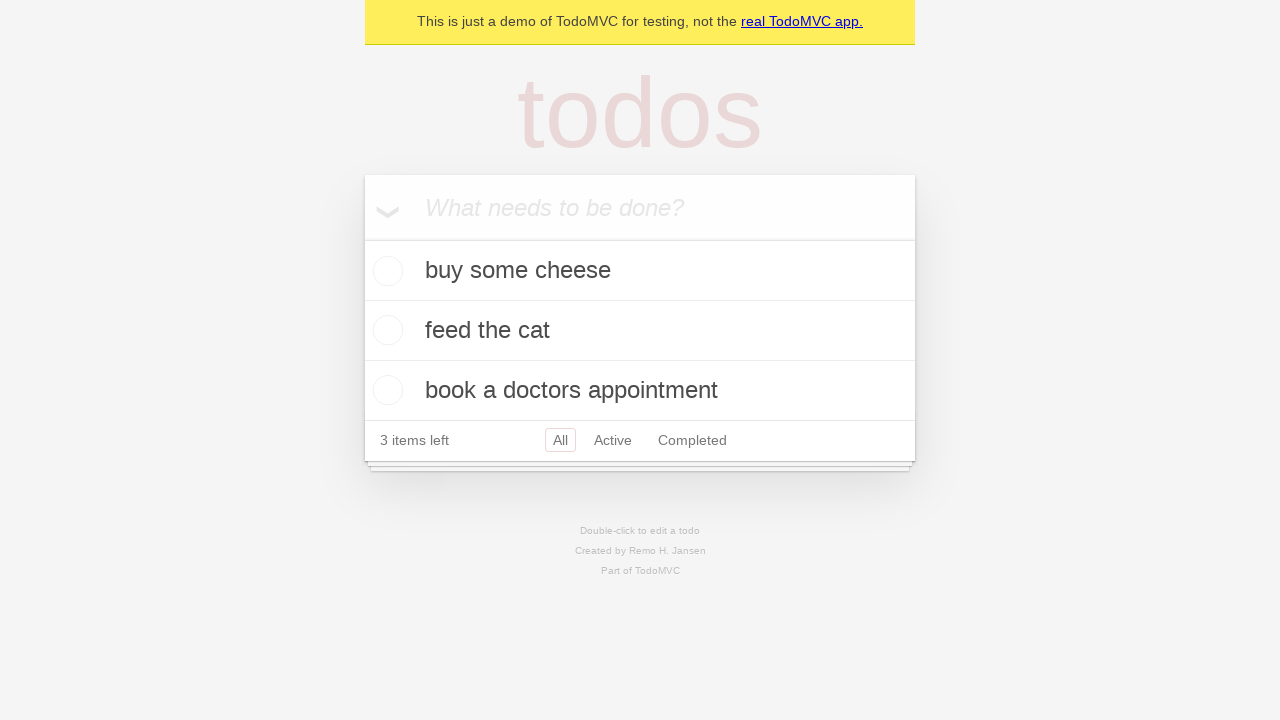

Checked checkbox to mark second todo item as completed at (385, 330) on internal:testid=[data-testid="todo-item"s] >> nth=1 >> internal:role=checkbox
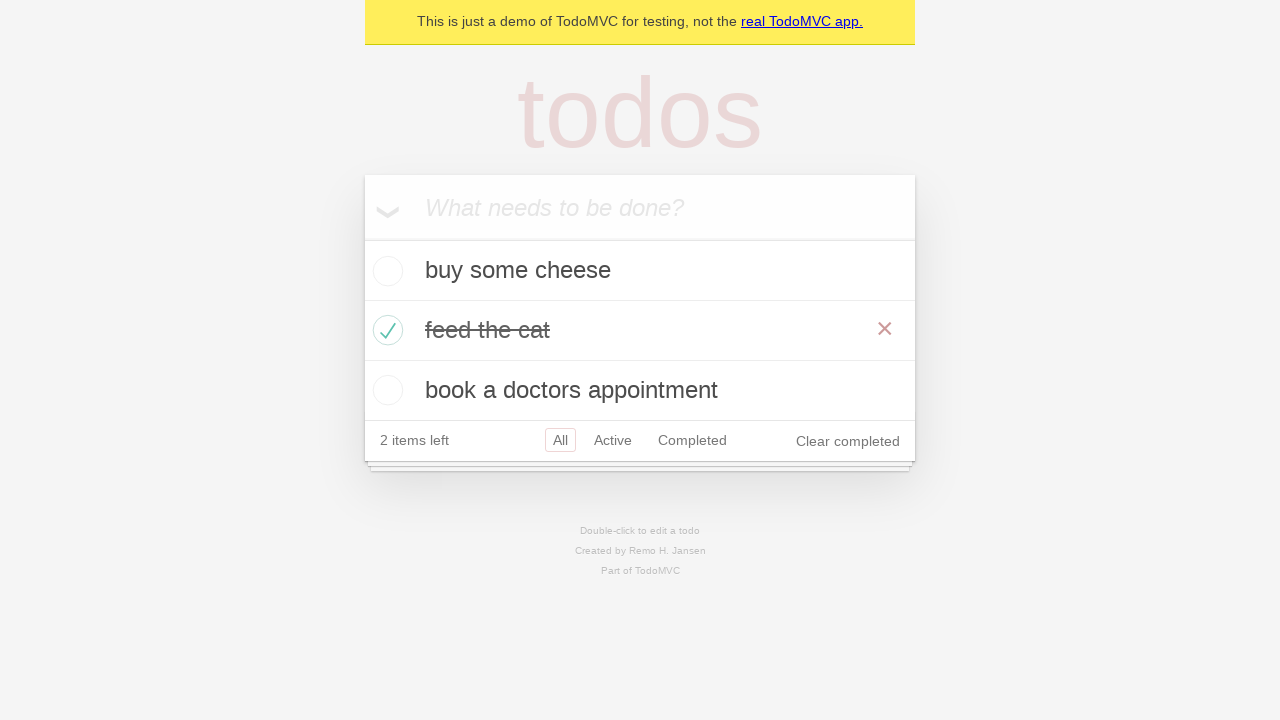

Clicked Completed filter to display only completed items at (692, 440) on internal:role=link[name="Completed"i]
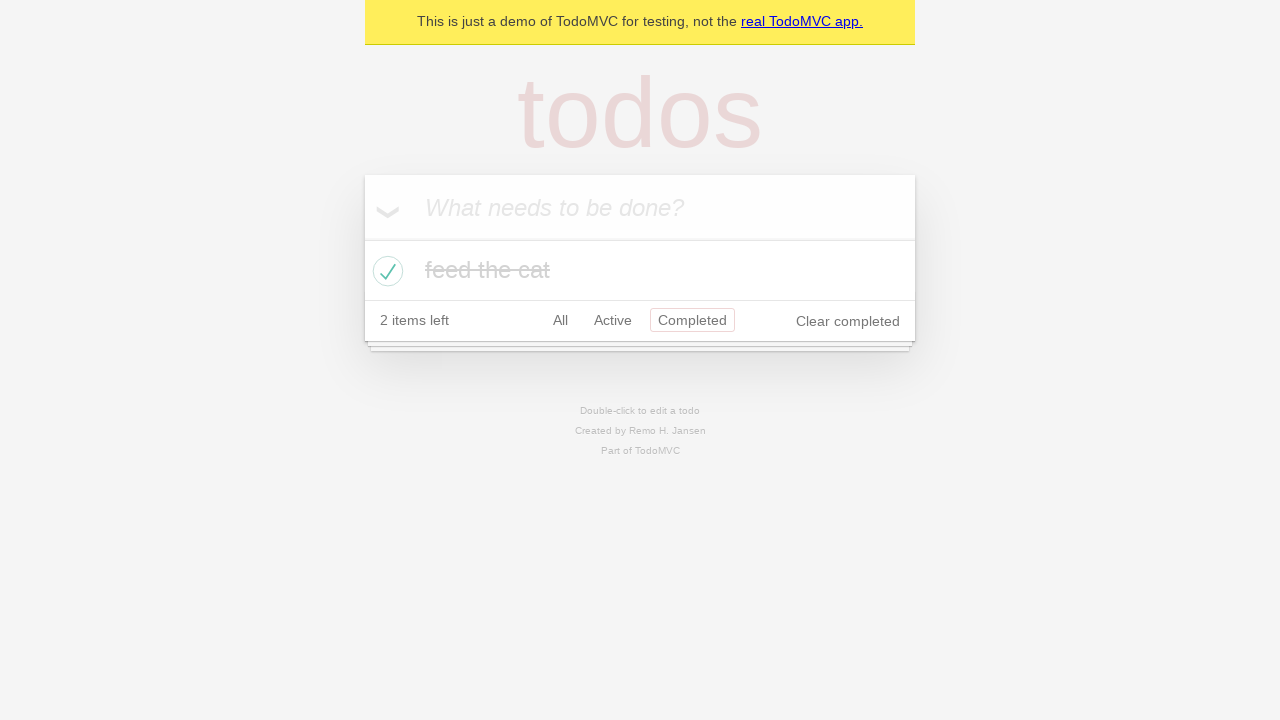

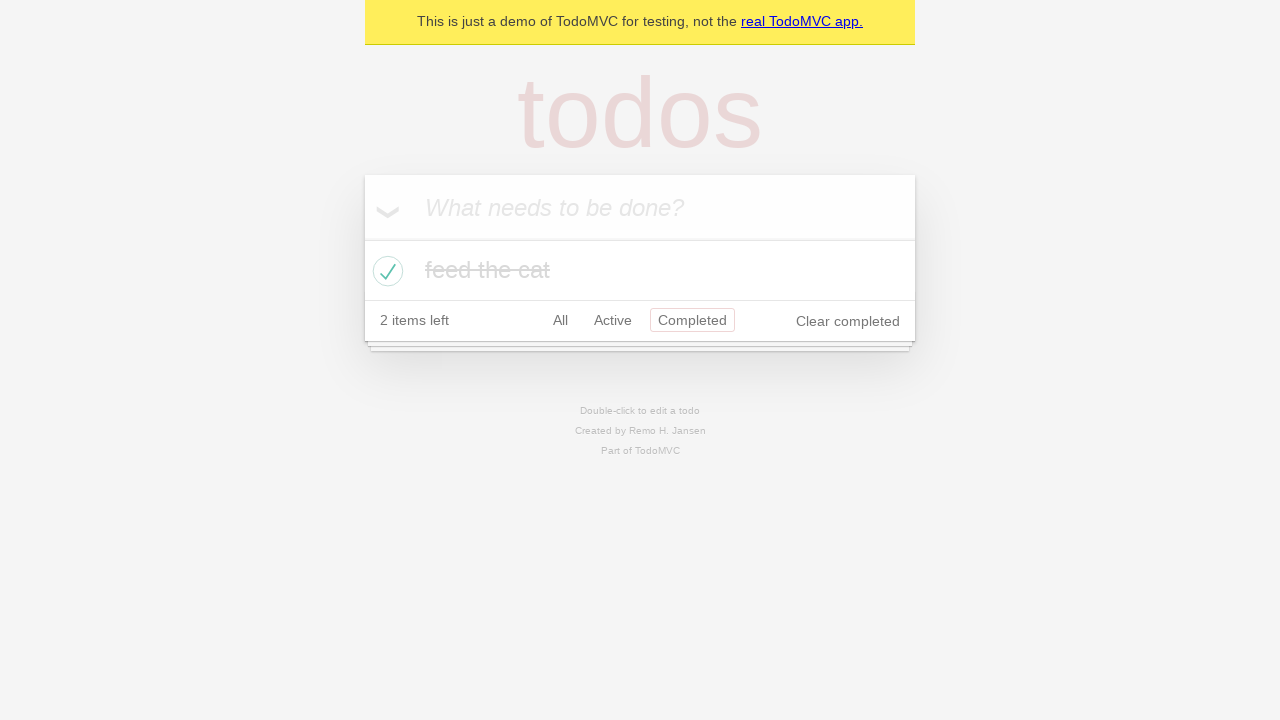